Opens a new window and navigates to the contact page

Starting URL: https://codenboxautomationlab.com/practice/

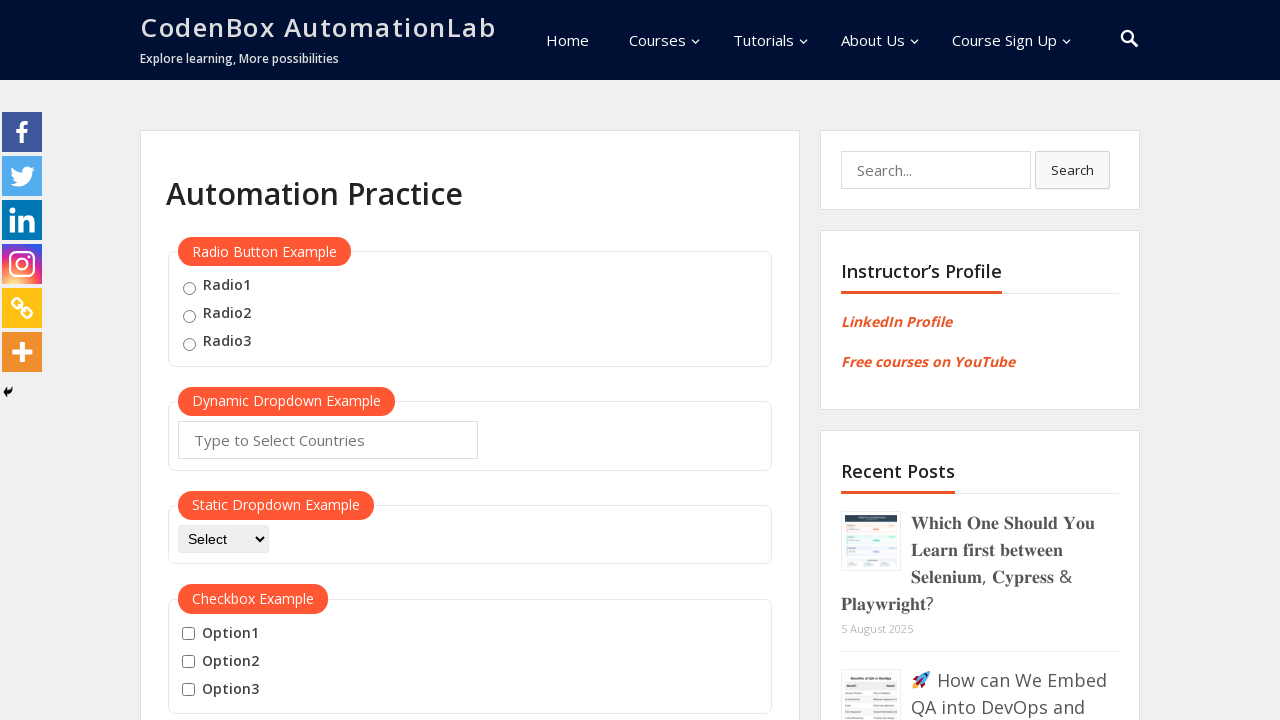

Clicked button to open new window at (237, 360) on #openwindow
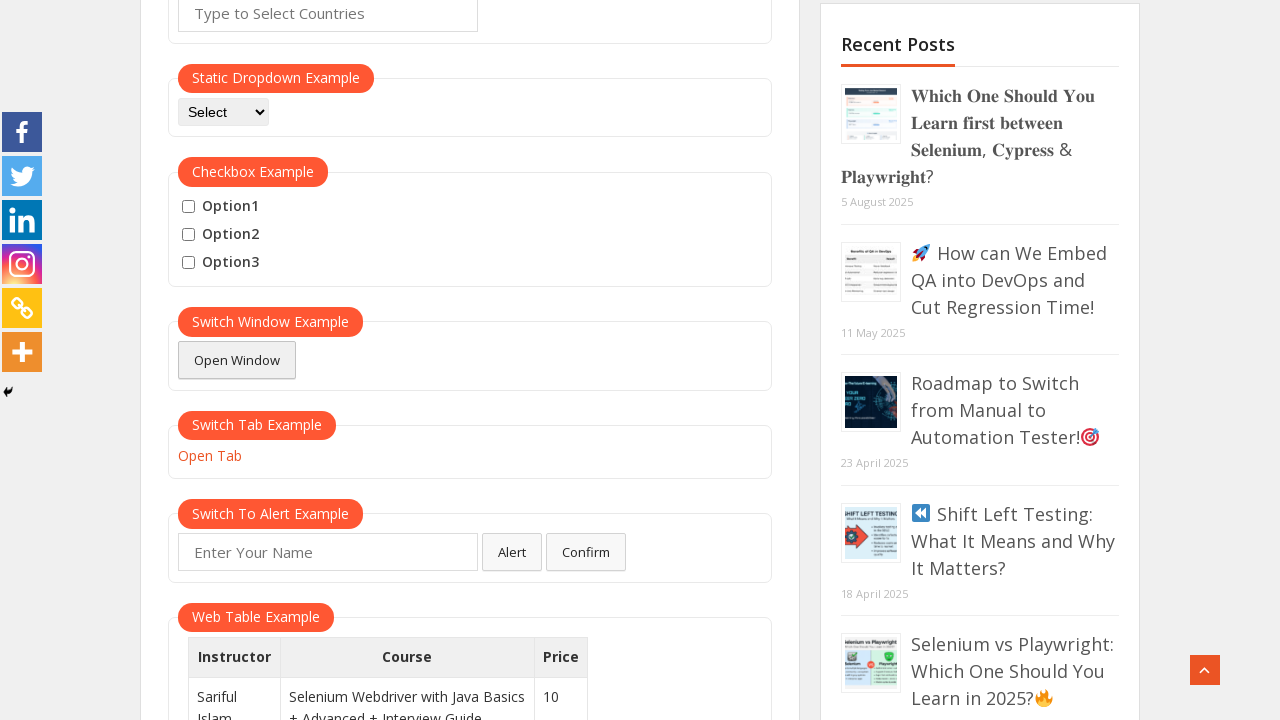

New window opened and captured
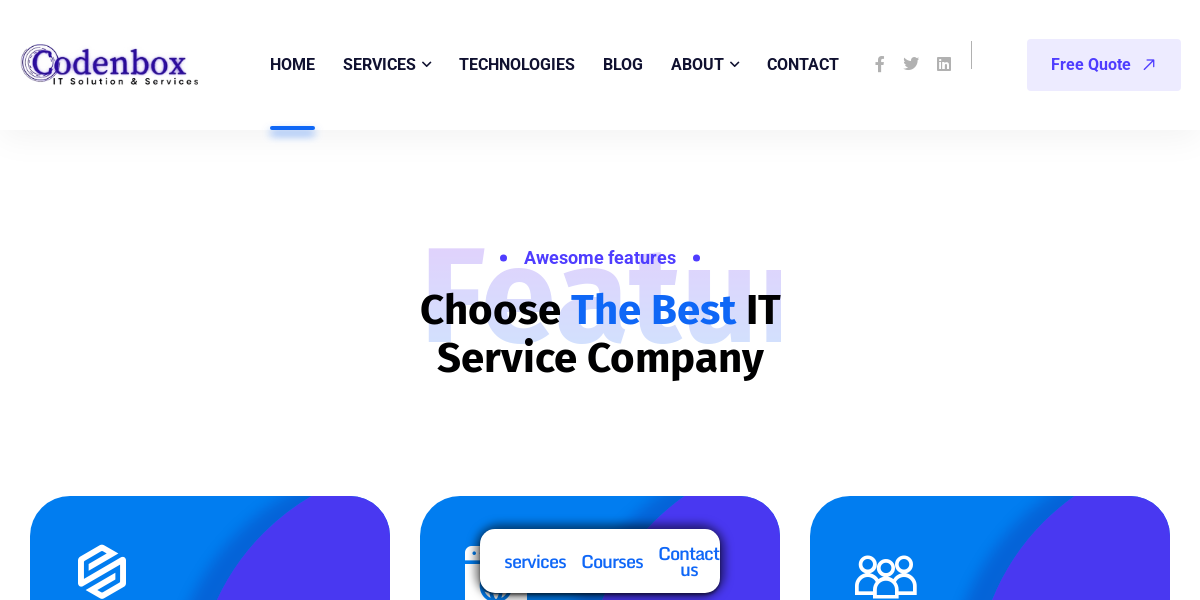

Clicked contact link in new window at (803, 65) on #menu-item-9680
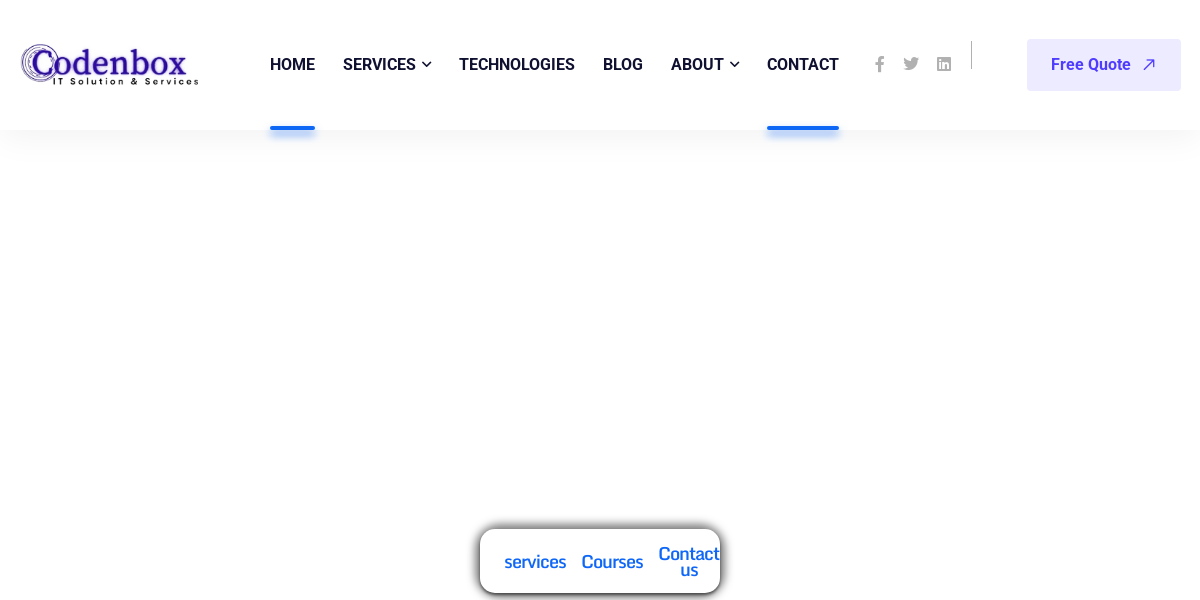

Closed the new window
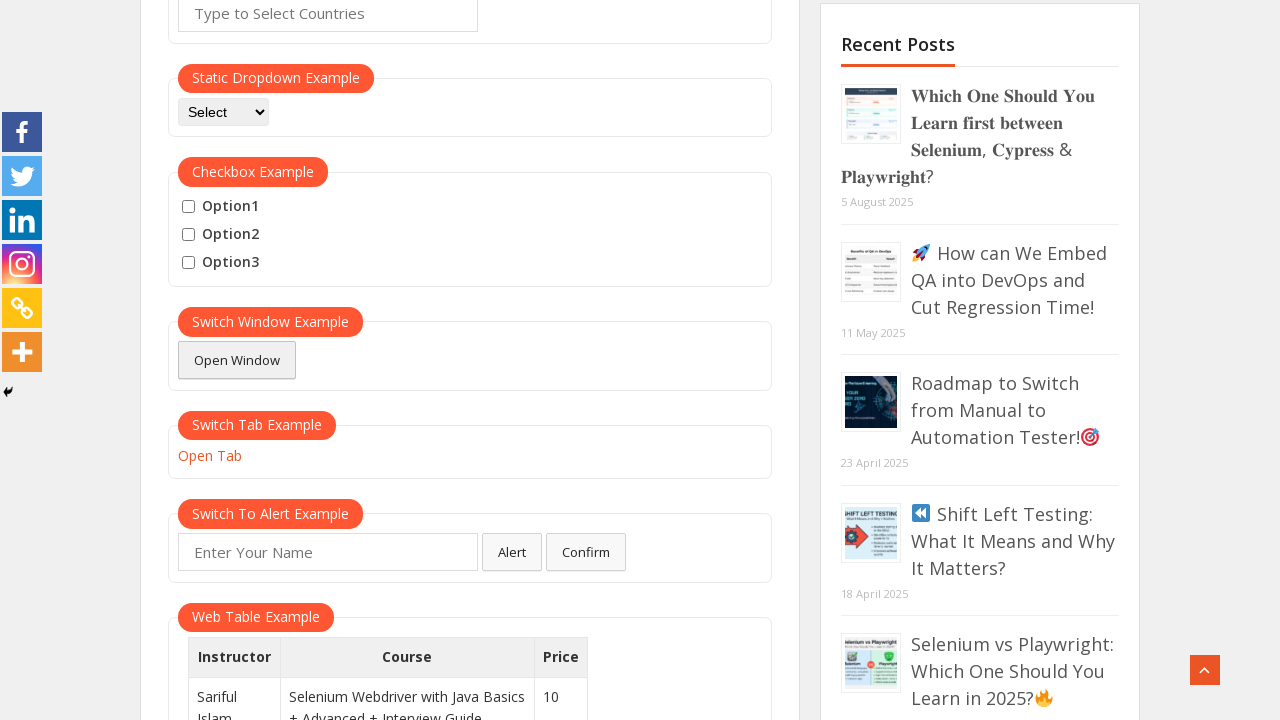

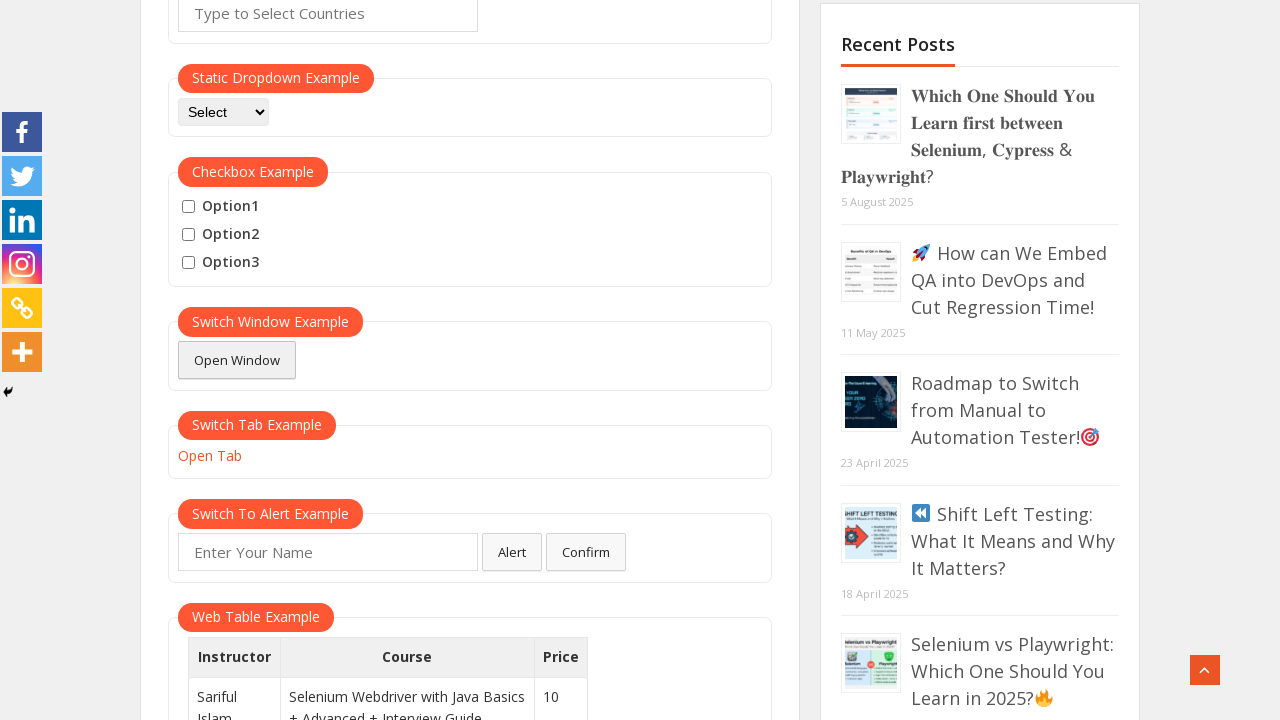